Tests opening links in new tabs using keyboard modifiers

Starting URL: https://www.selenium.dev/downloads/

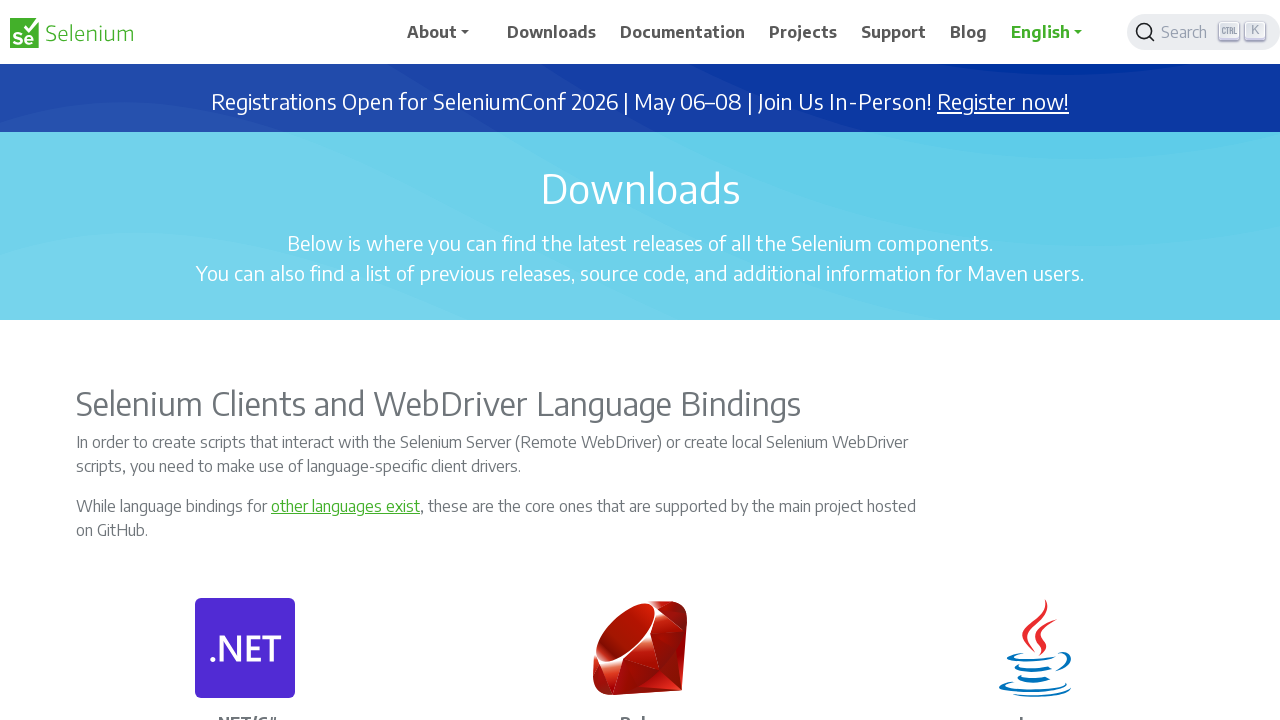

Opened Documentation link in new tab using Ctrl+Click at (683, 32) on text=Documentation
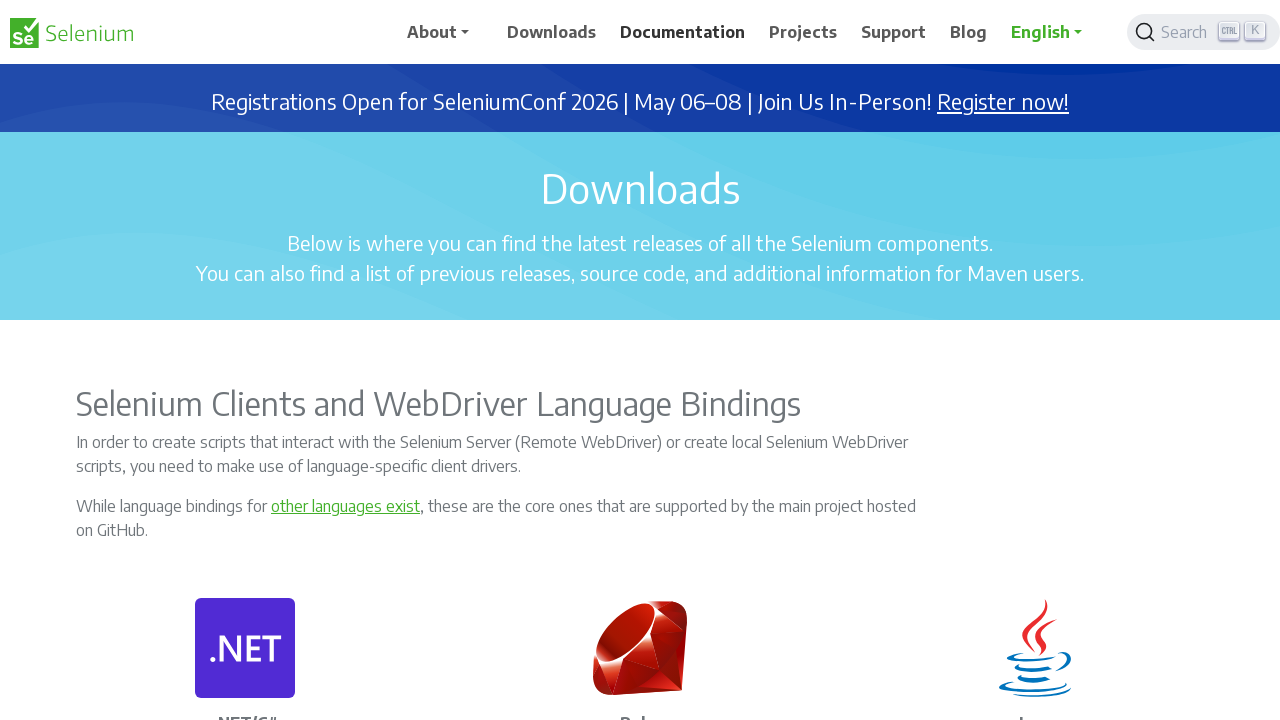

Opened Projects link in new window using Shift+Click at (803, 32) on text=Projects
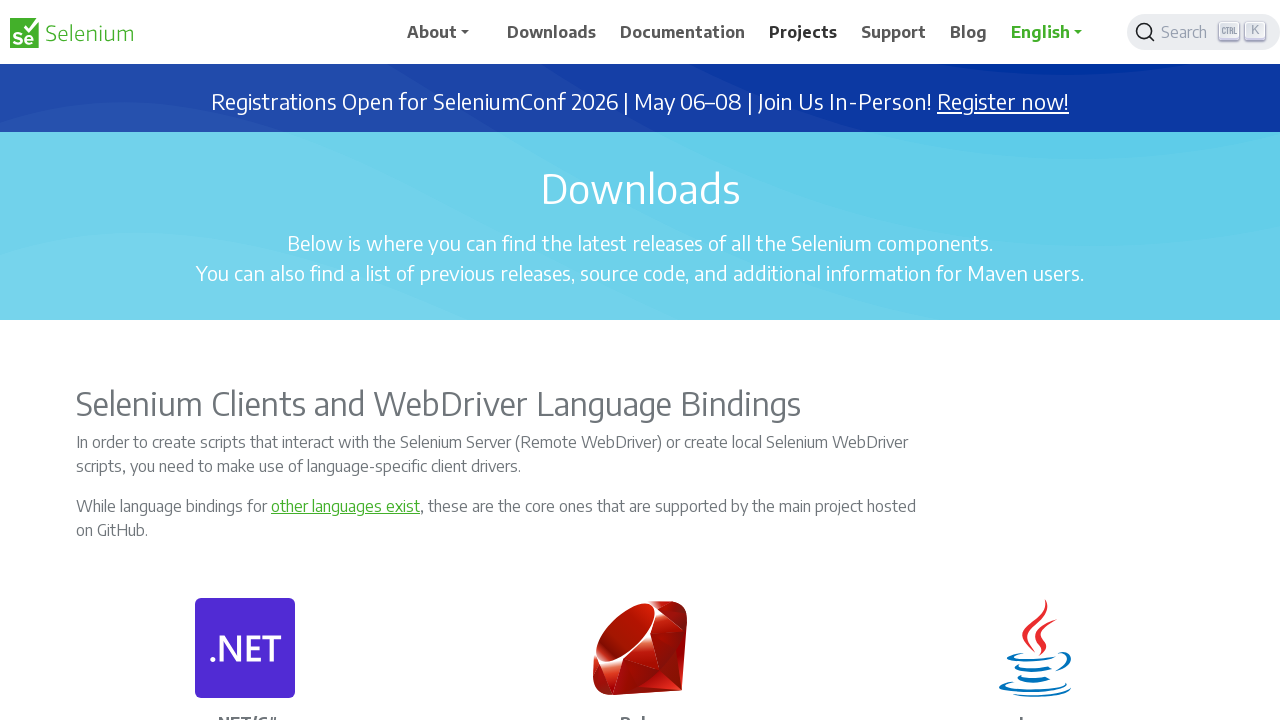

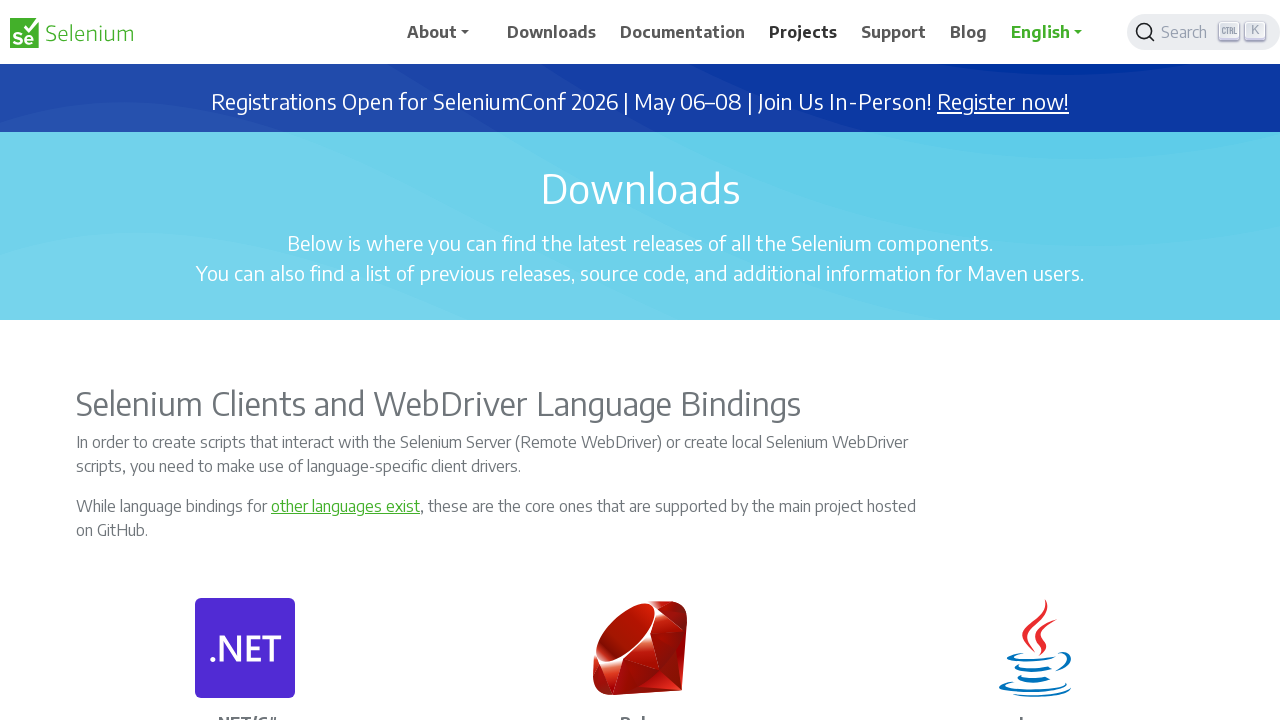